Tests scrolling functionality by scrolling down to specific elements and then using Actions class to move to another element

Starting URL: https://practice.cydeo.com/

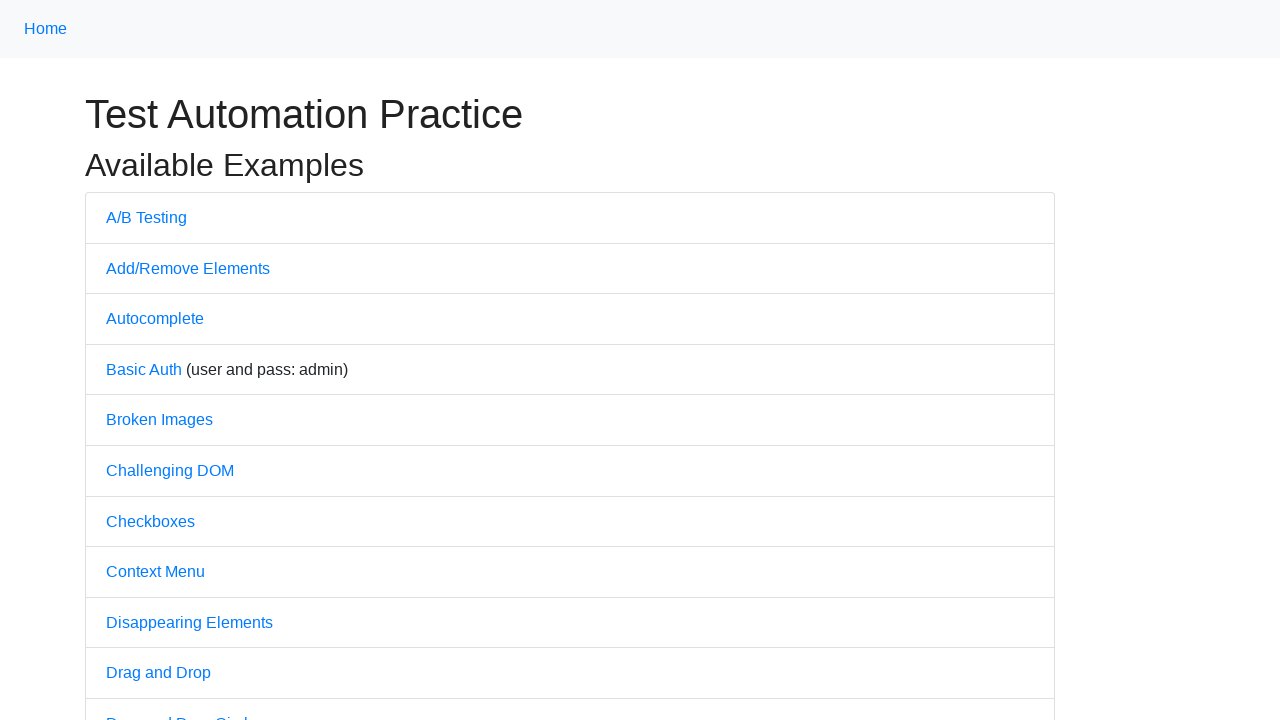

Scrolled down 2300 pixels to reach 'Powered by CYDEO' section
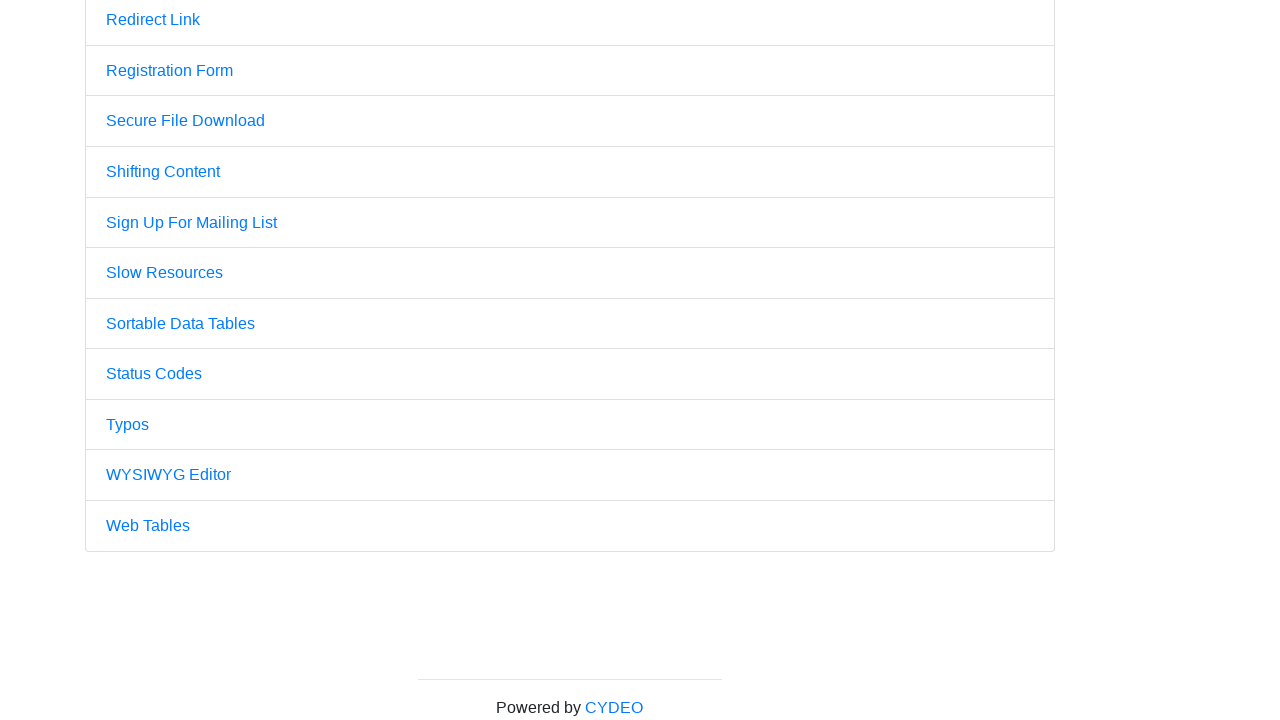

Hovered over Dropdown link element at (143, 360) on xpath=//a[.='Dropdown']
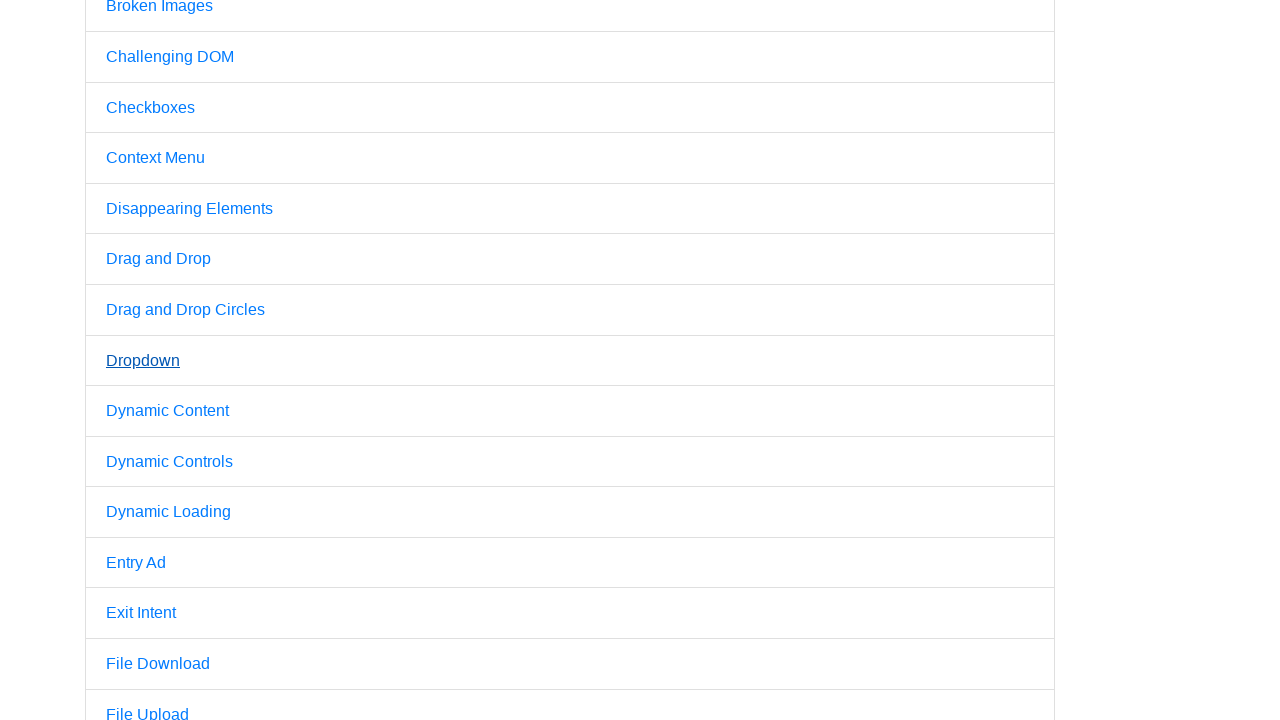

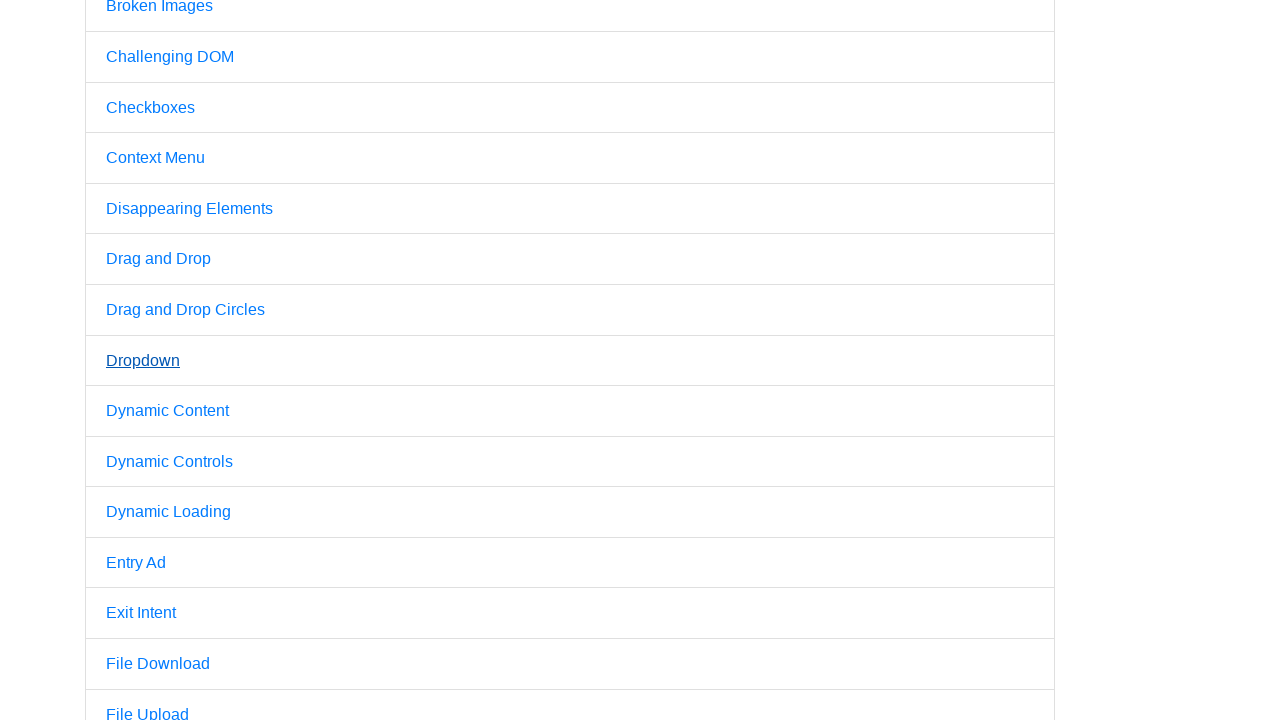